Tests adding a new employee in an employee manager application by clicking the add employee button, selecting the new employee, and interacting with the name entry field.

Starting URL: https://devmountain-qa.github.io/employee-manager/1.2_Version/index.html

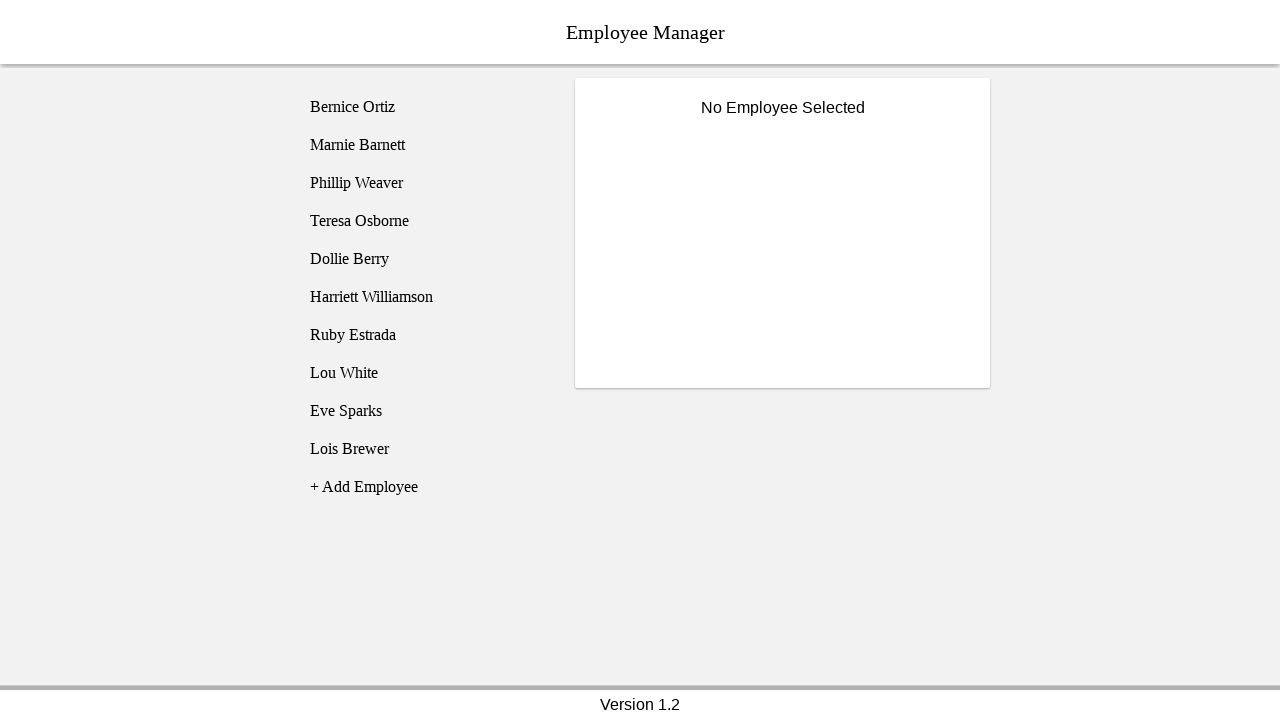

Employee list loaded and employee1 selector is available
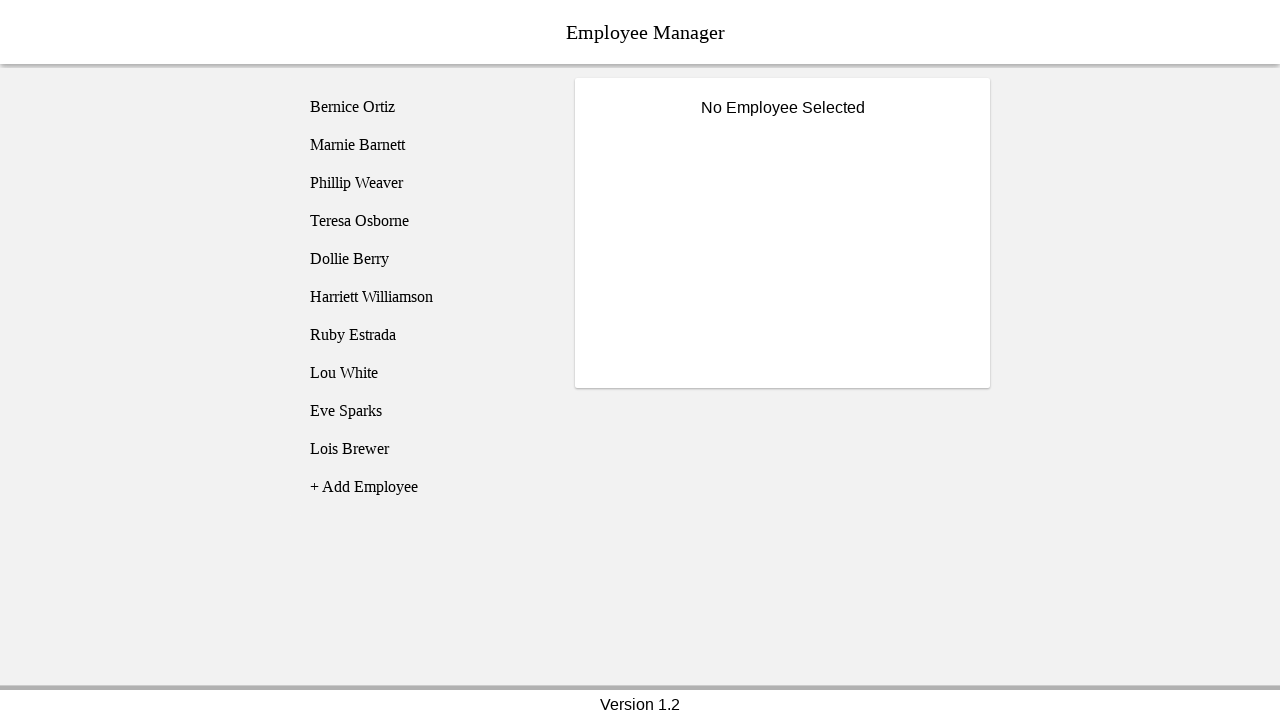

Clicked add employee button at (425, 487) on [name='addEmployee']
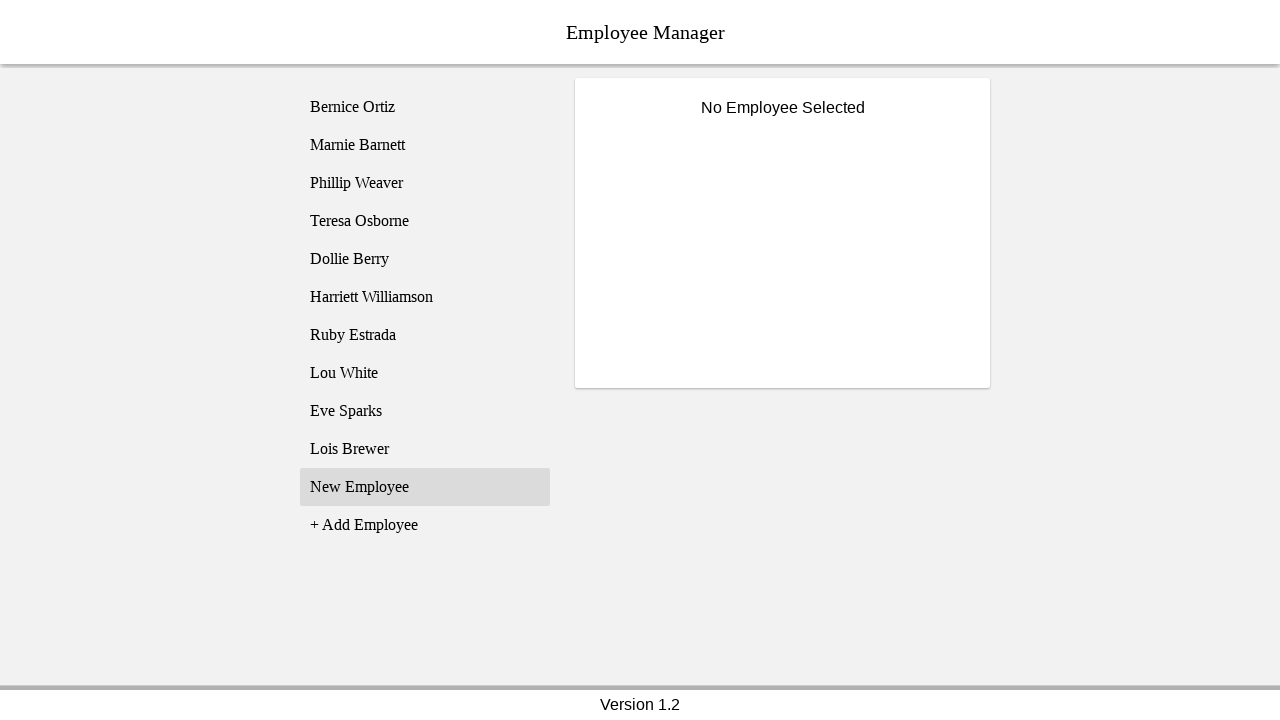

Clicked on the newly added employee (employee11) at (425, 487) on [name='employee11']
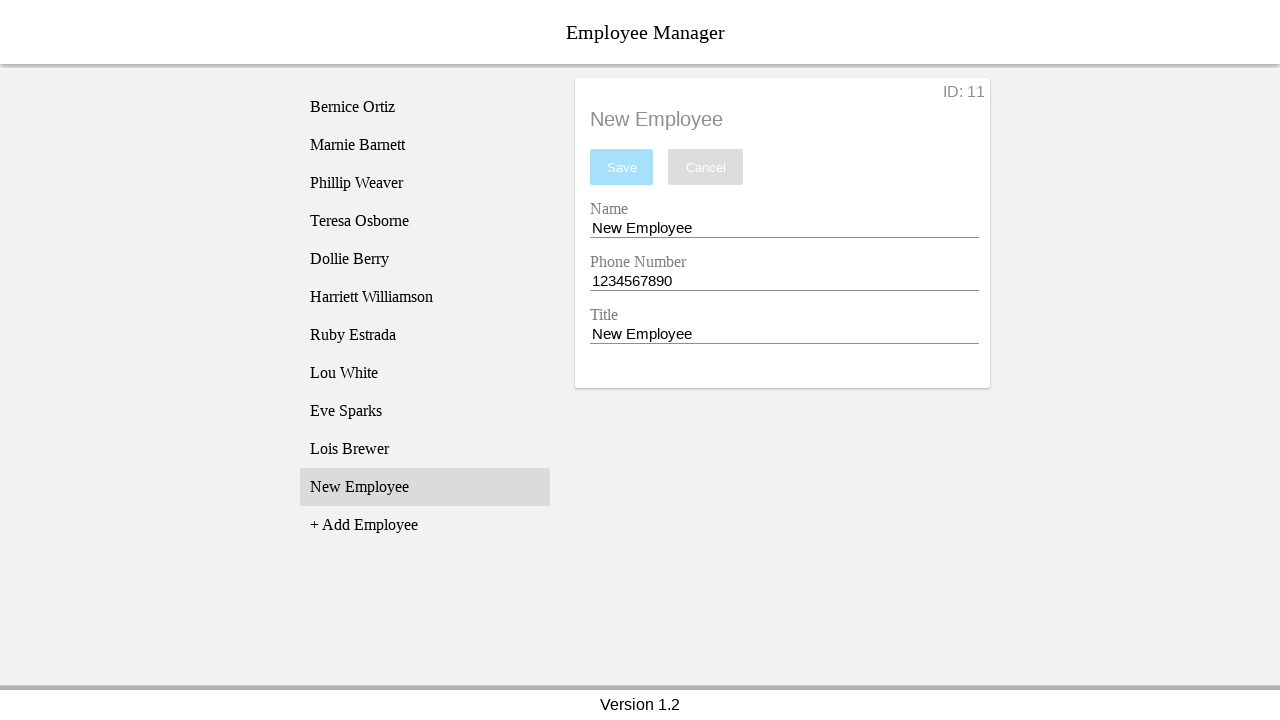

Clicked on the name entry field at (784, 228) on [name='nameEntry']
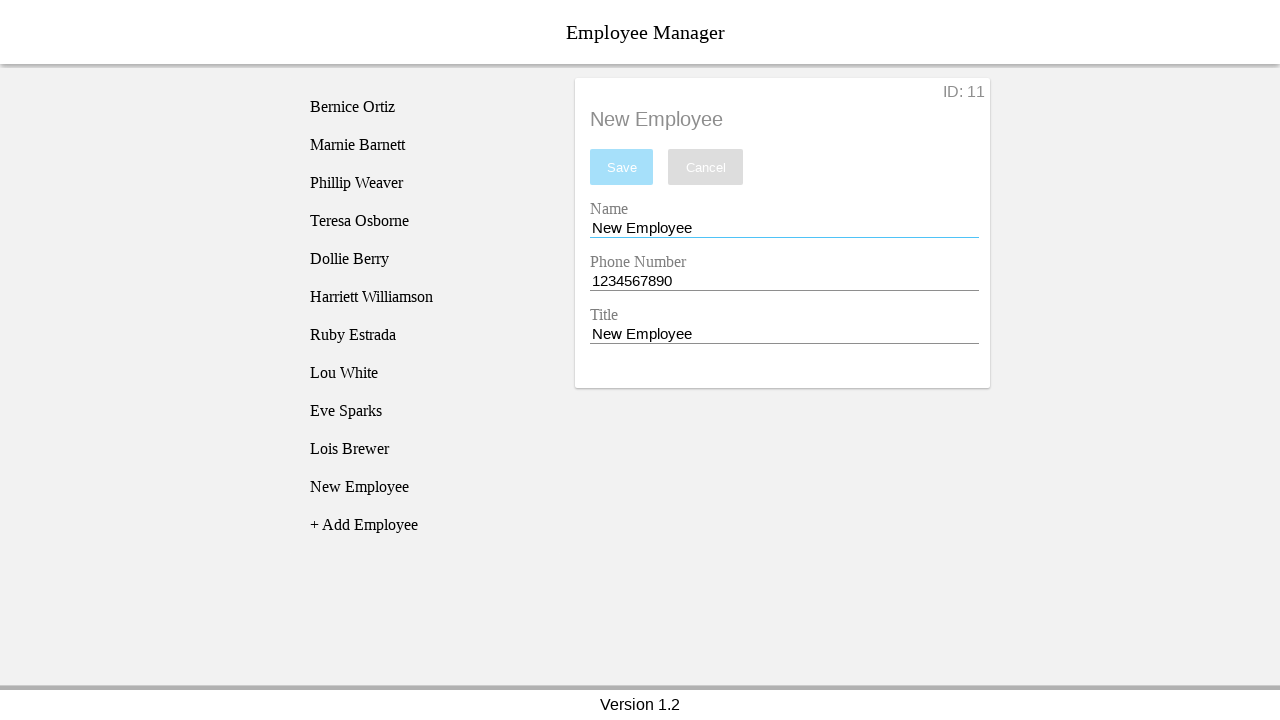

Cleared the name entry field on [name='nameEntry']
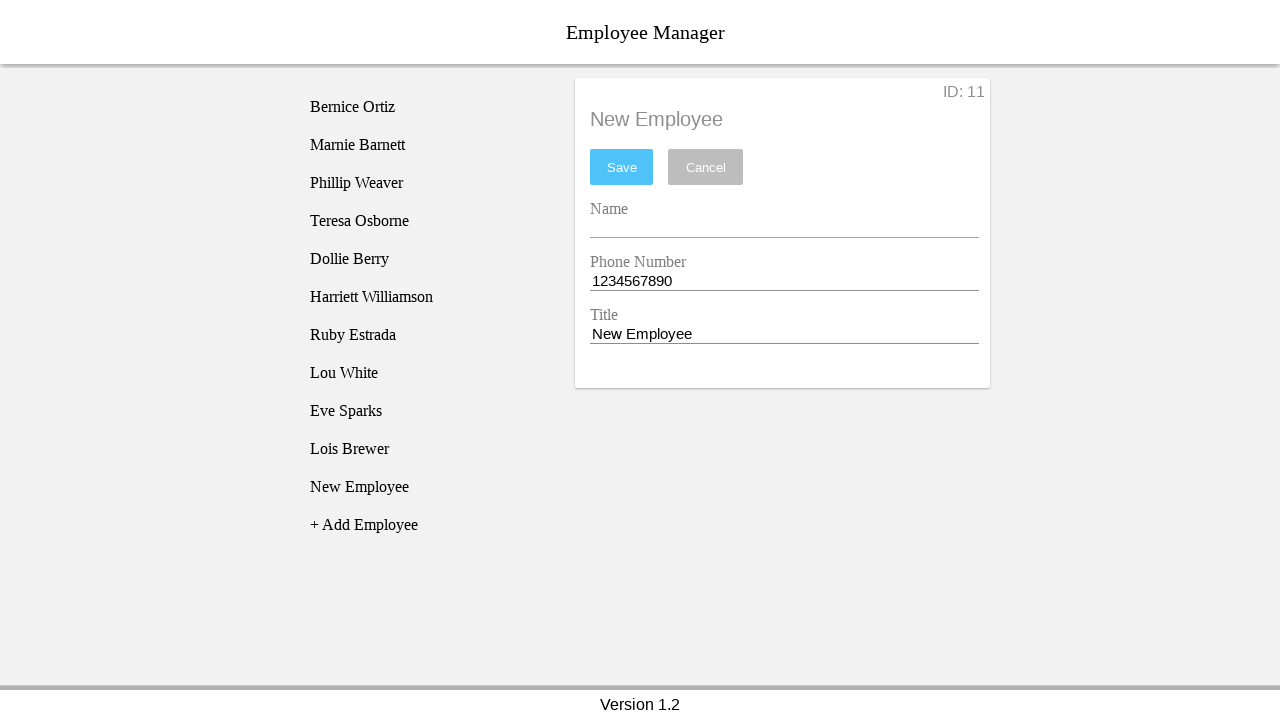

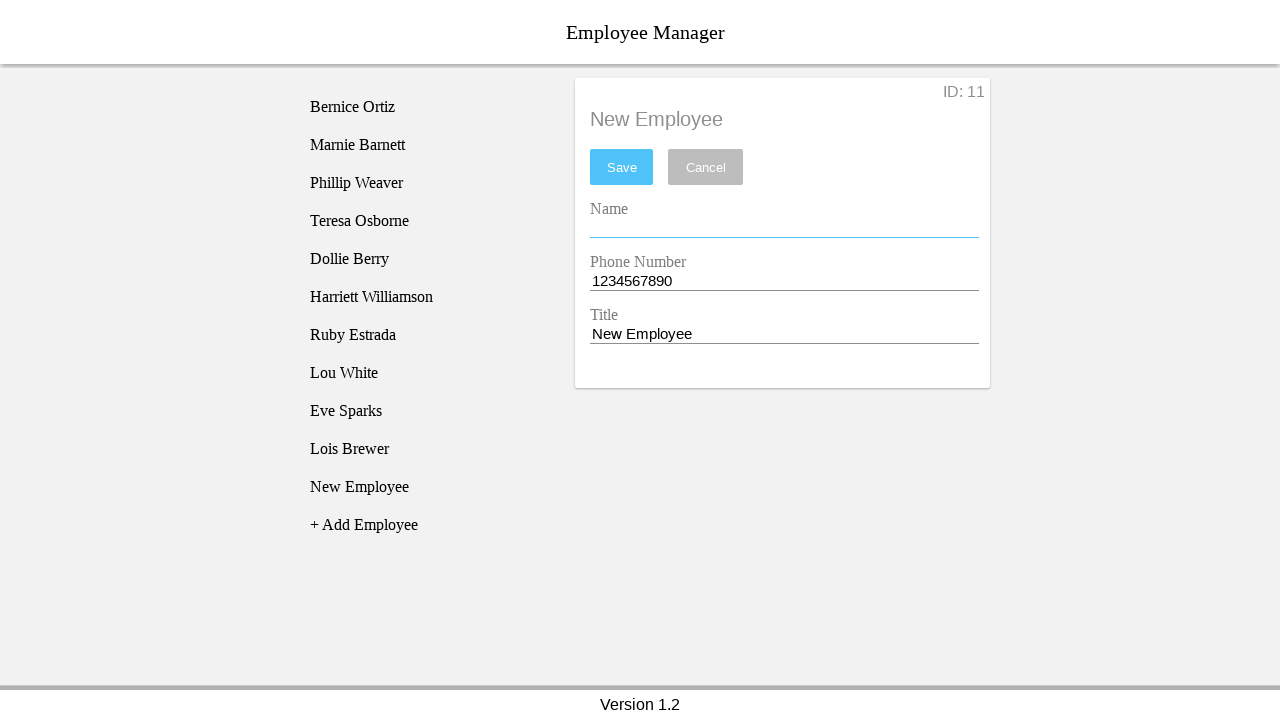